Tests opening a new browser window, navigating to a different page in the new window, and verifying that two windows are open.

Starting URL: https://the-internet.herokuapp.com

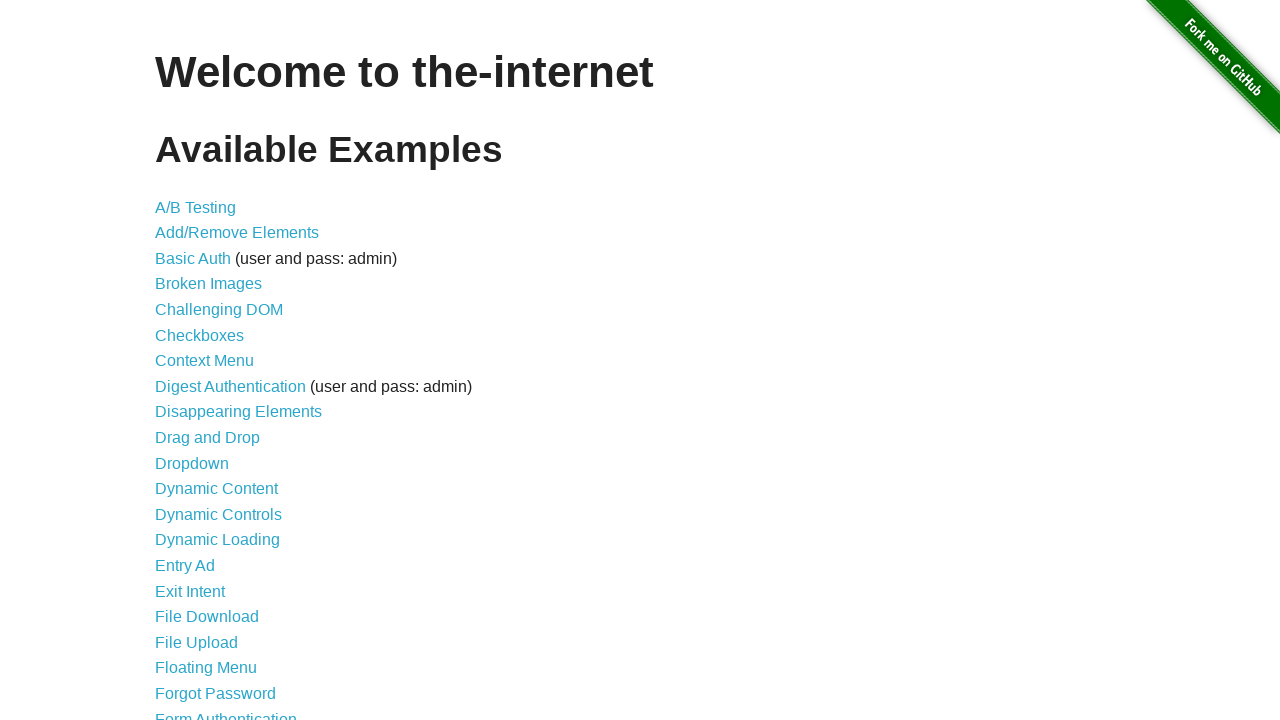

Opened a new browser window
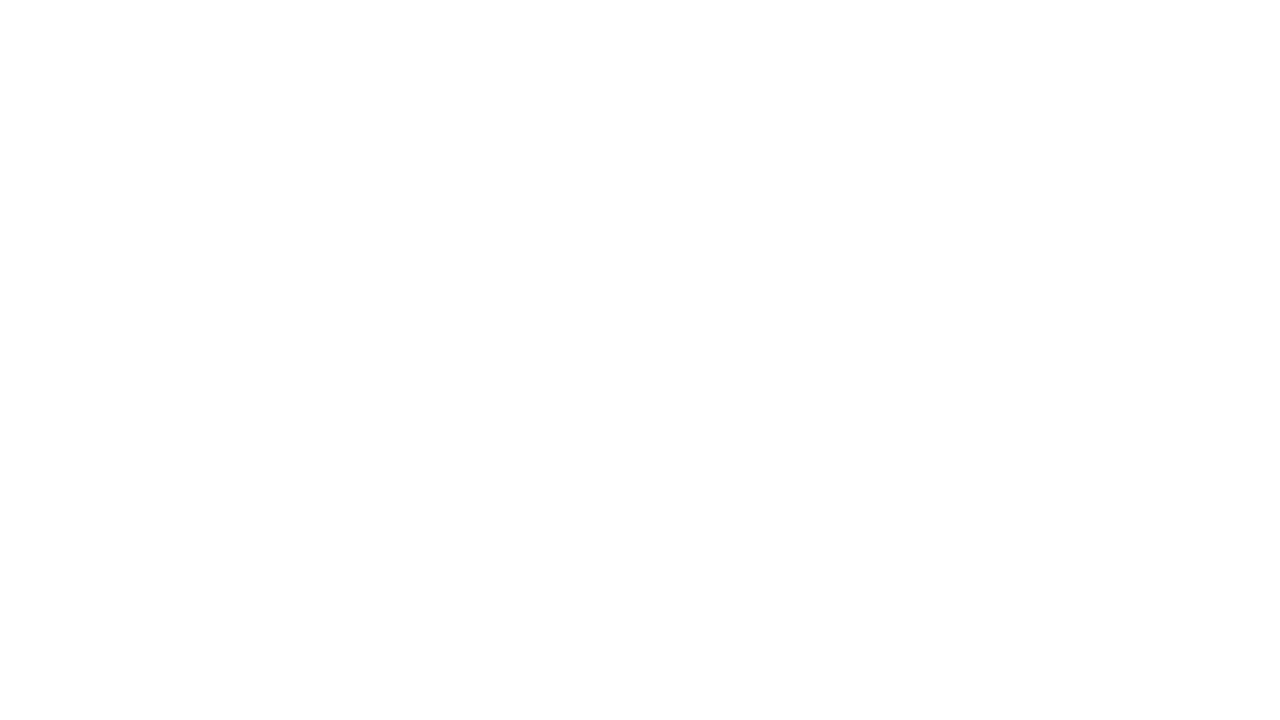

Navigated new window to typos page
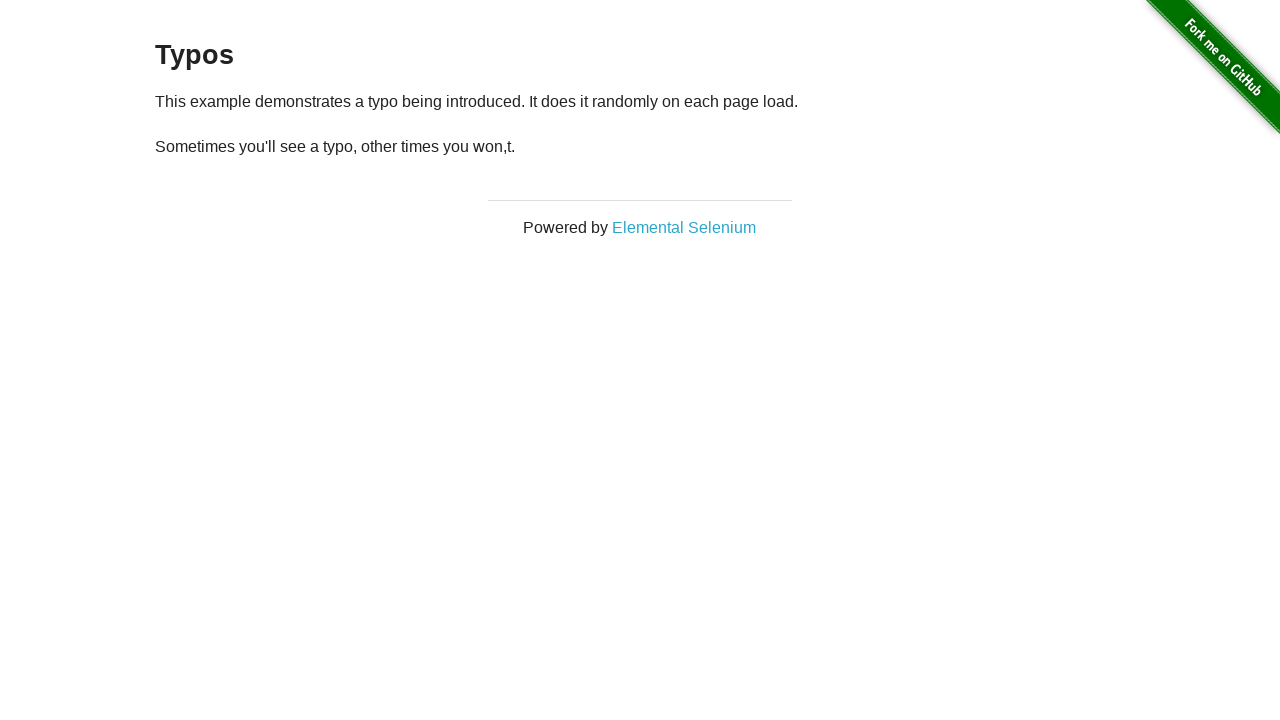

Waited for typos page to load (domcontentloaded)
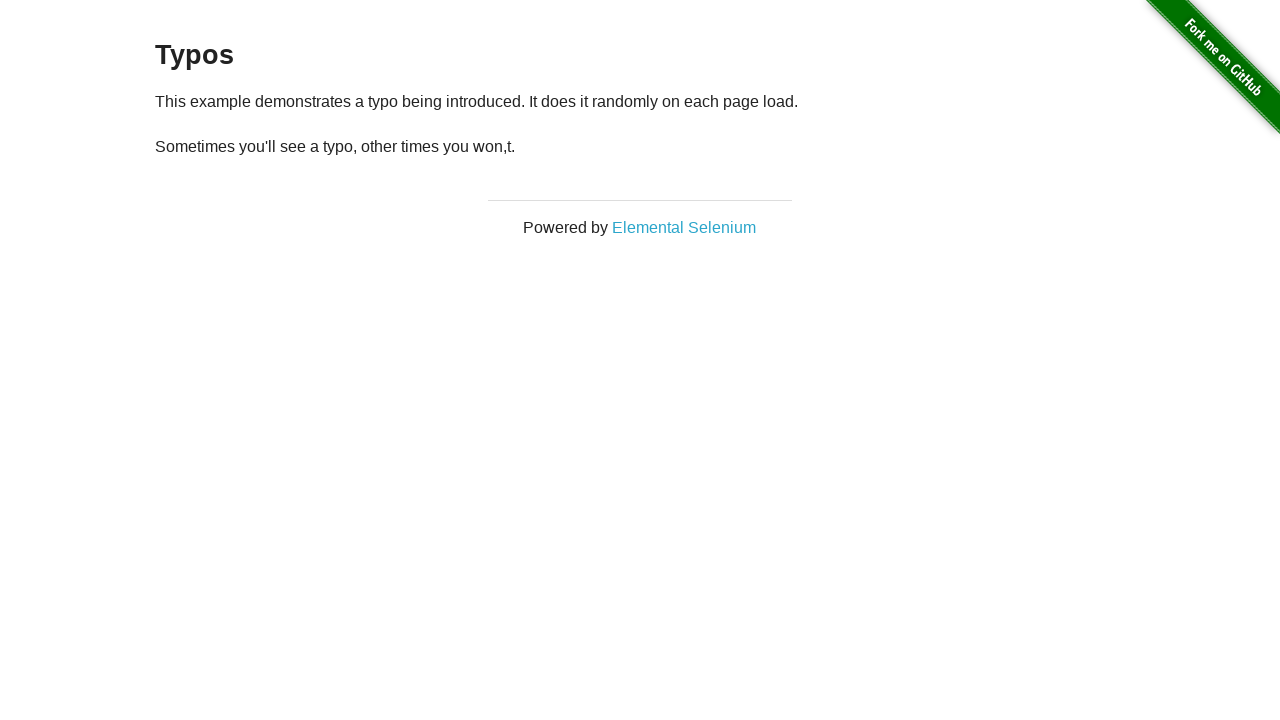

Verified that 2 browser windows are open
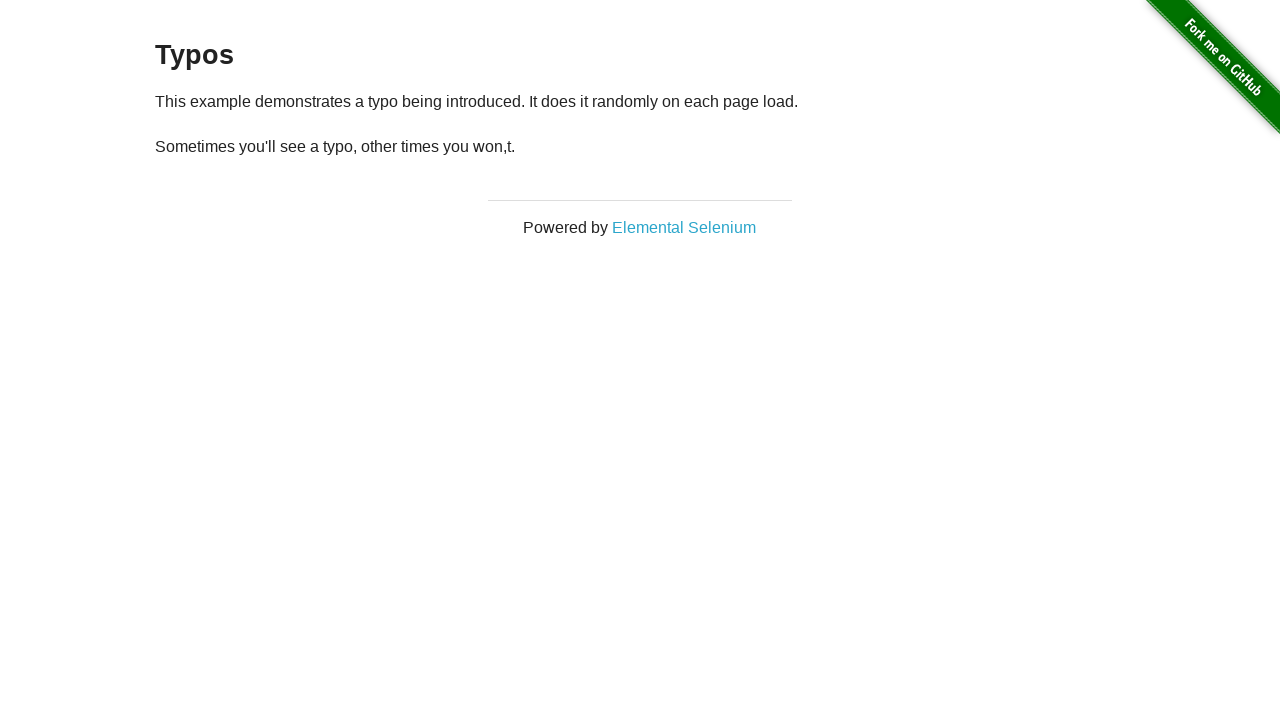

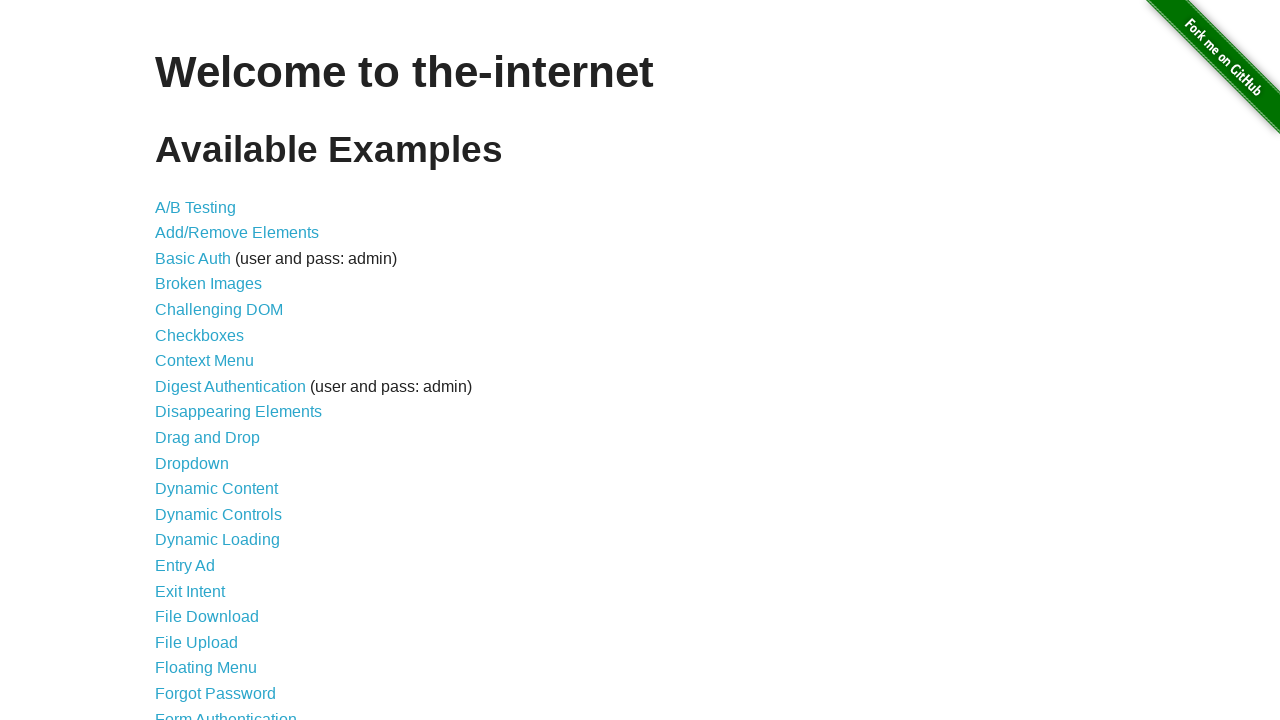